Navigates to ICICI Bank homepage and verifies the page loads successfully by maximizing the browser window.

Starting URL: https://www.icicibank.com/

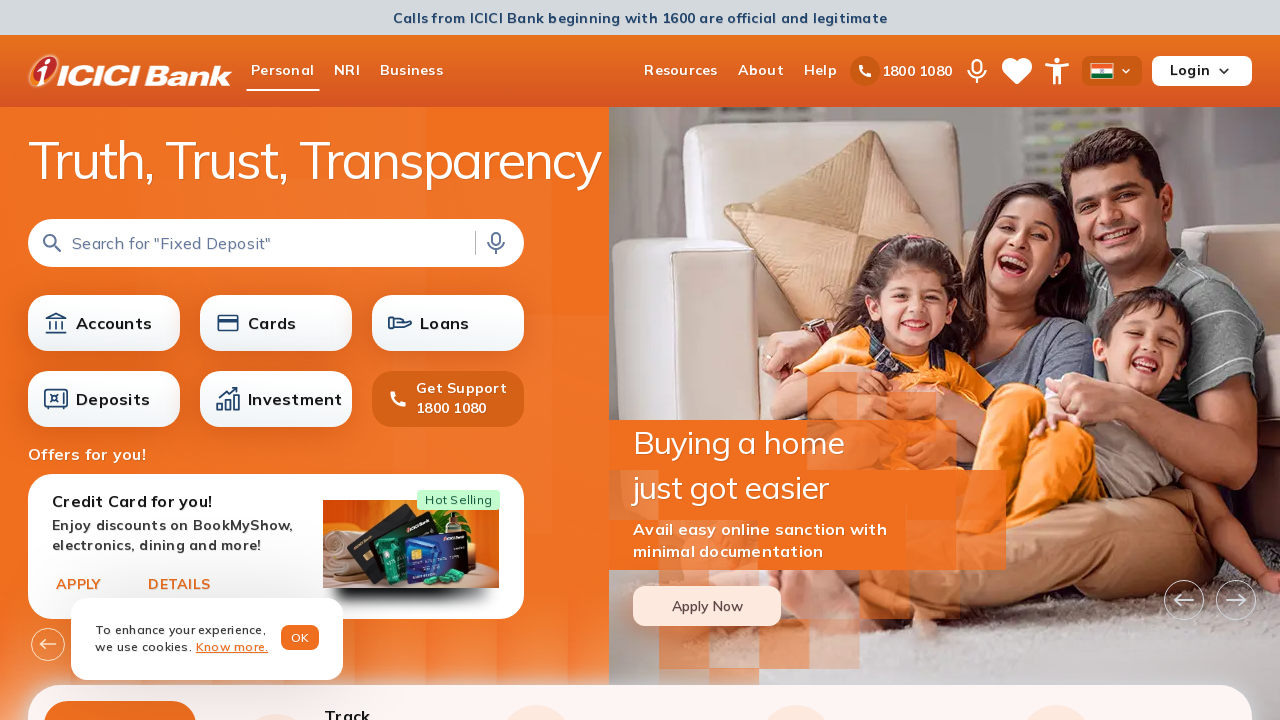

Maximized browser window to 1920x1080
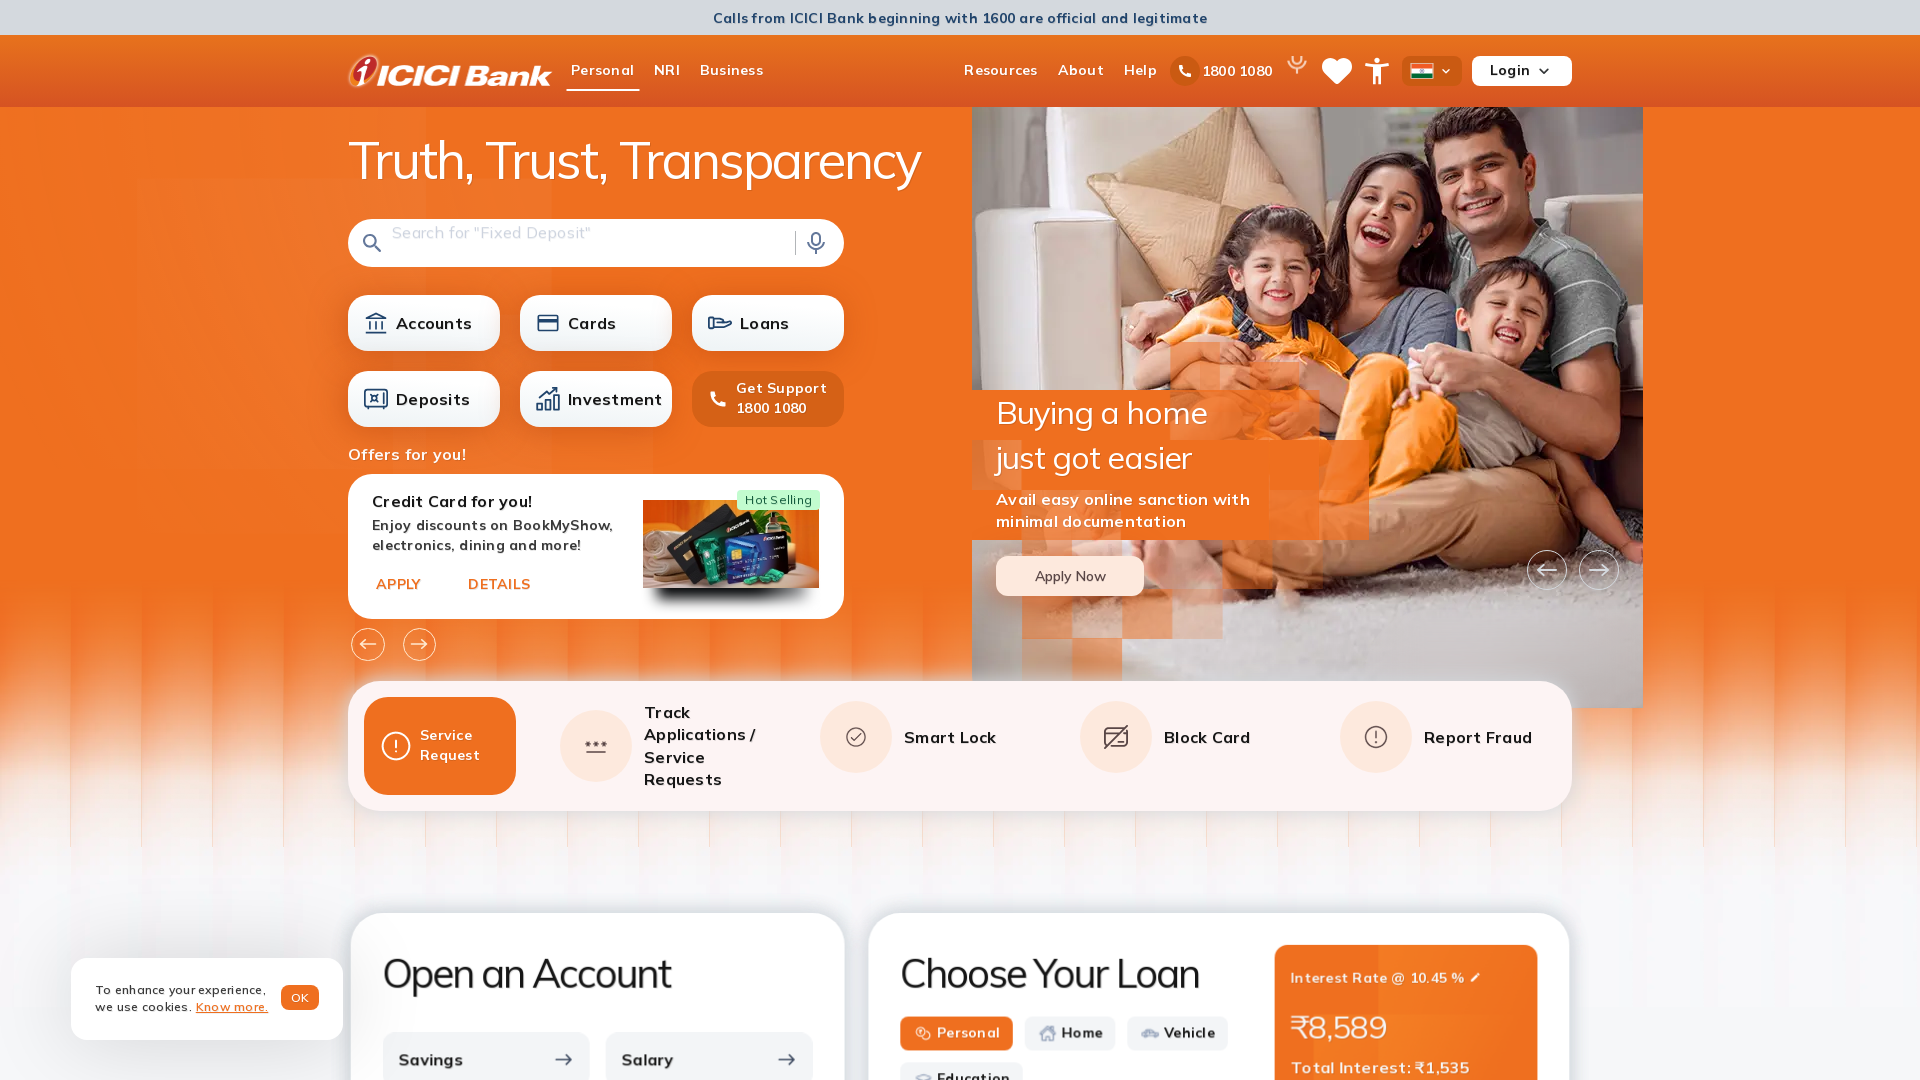

ICICI Bank homepage loaded successfully
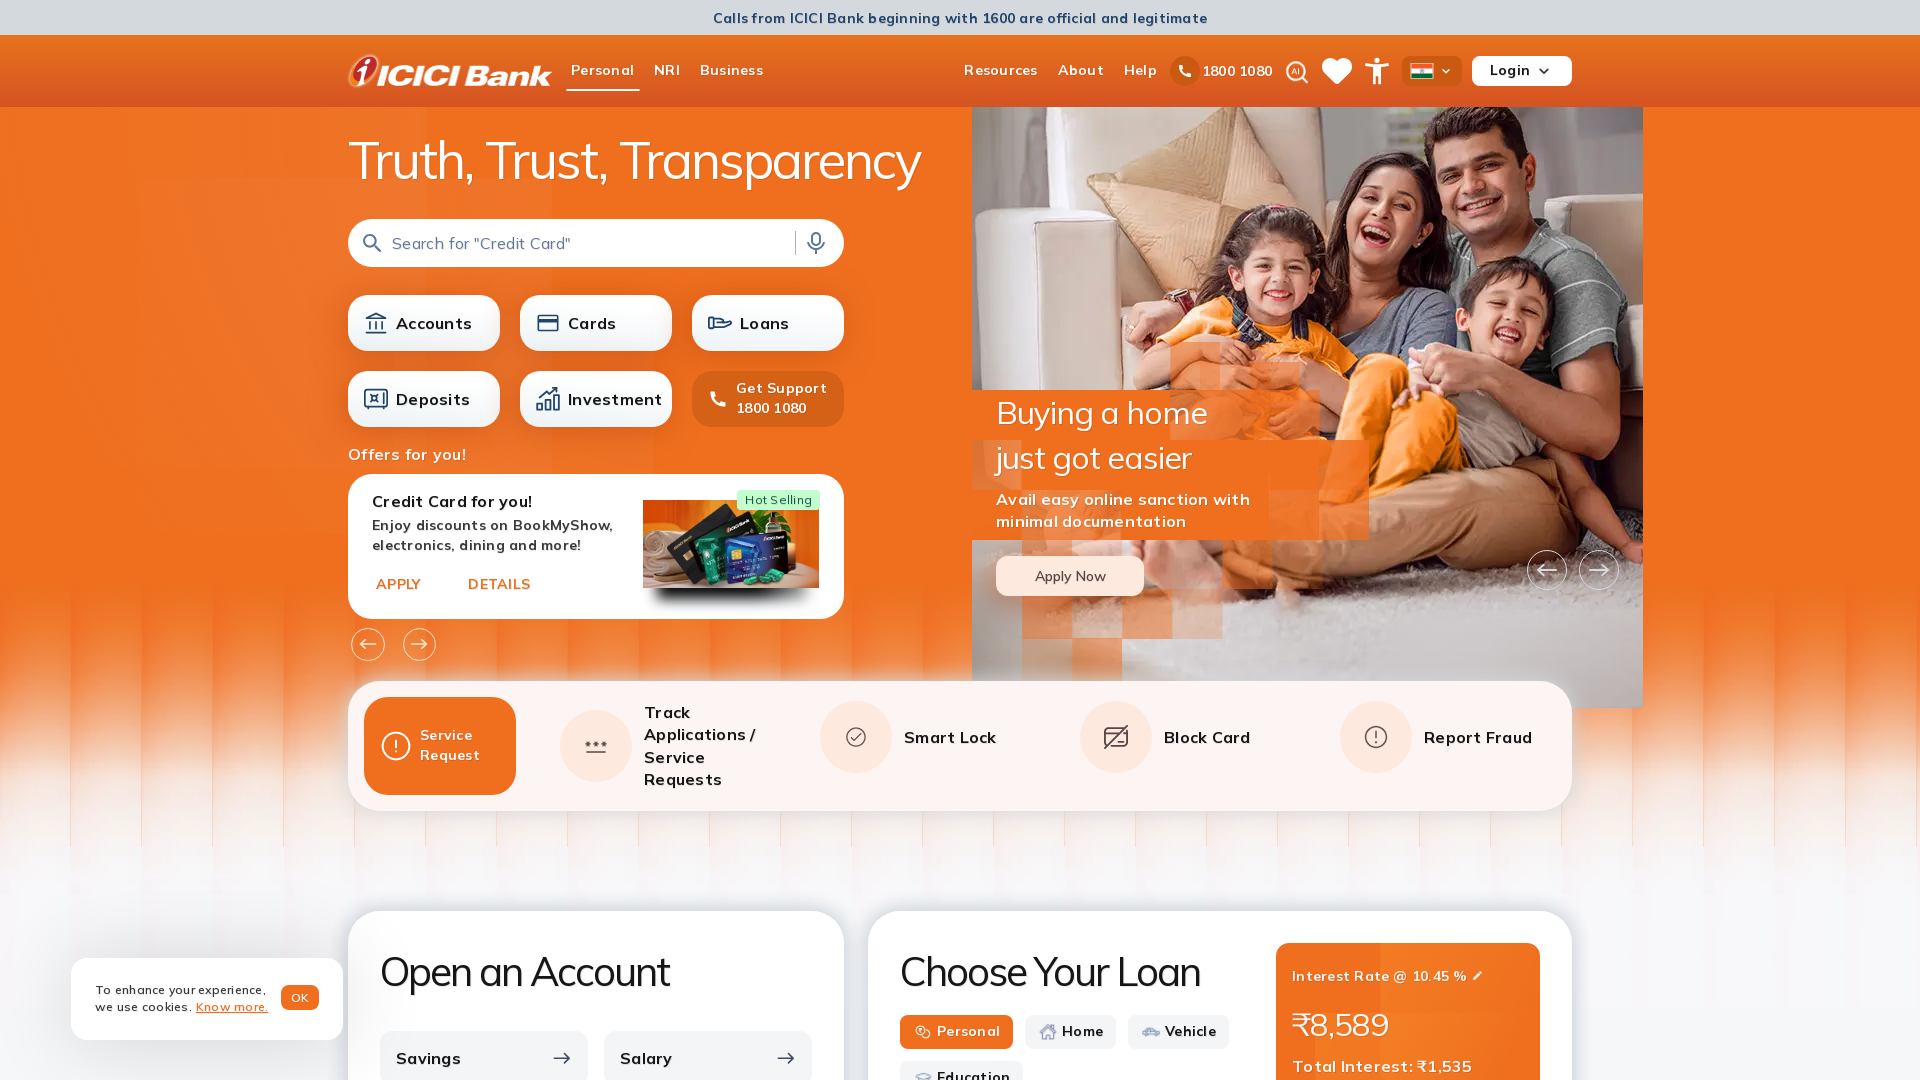

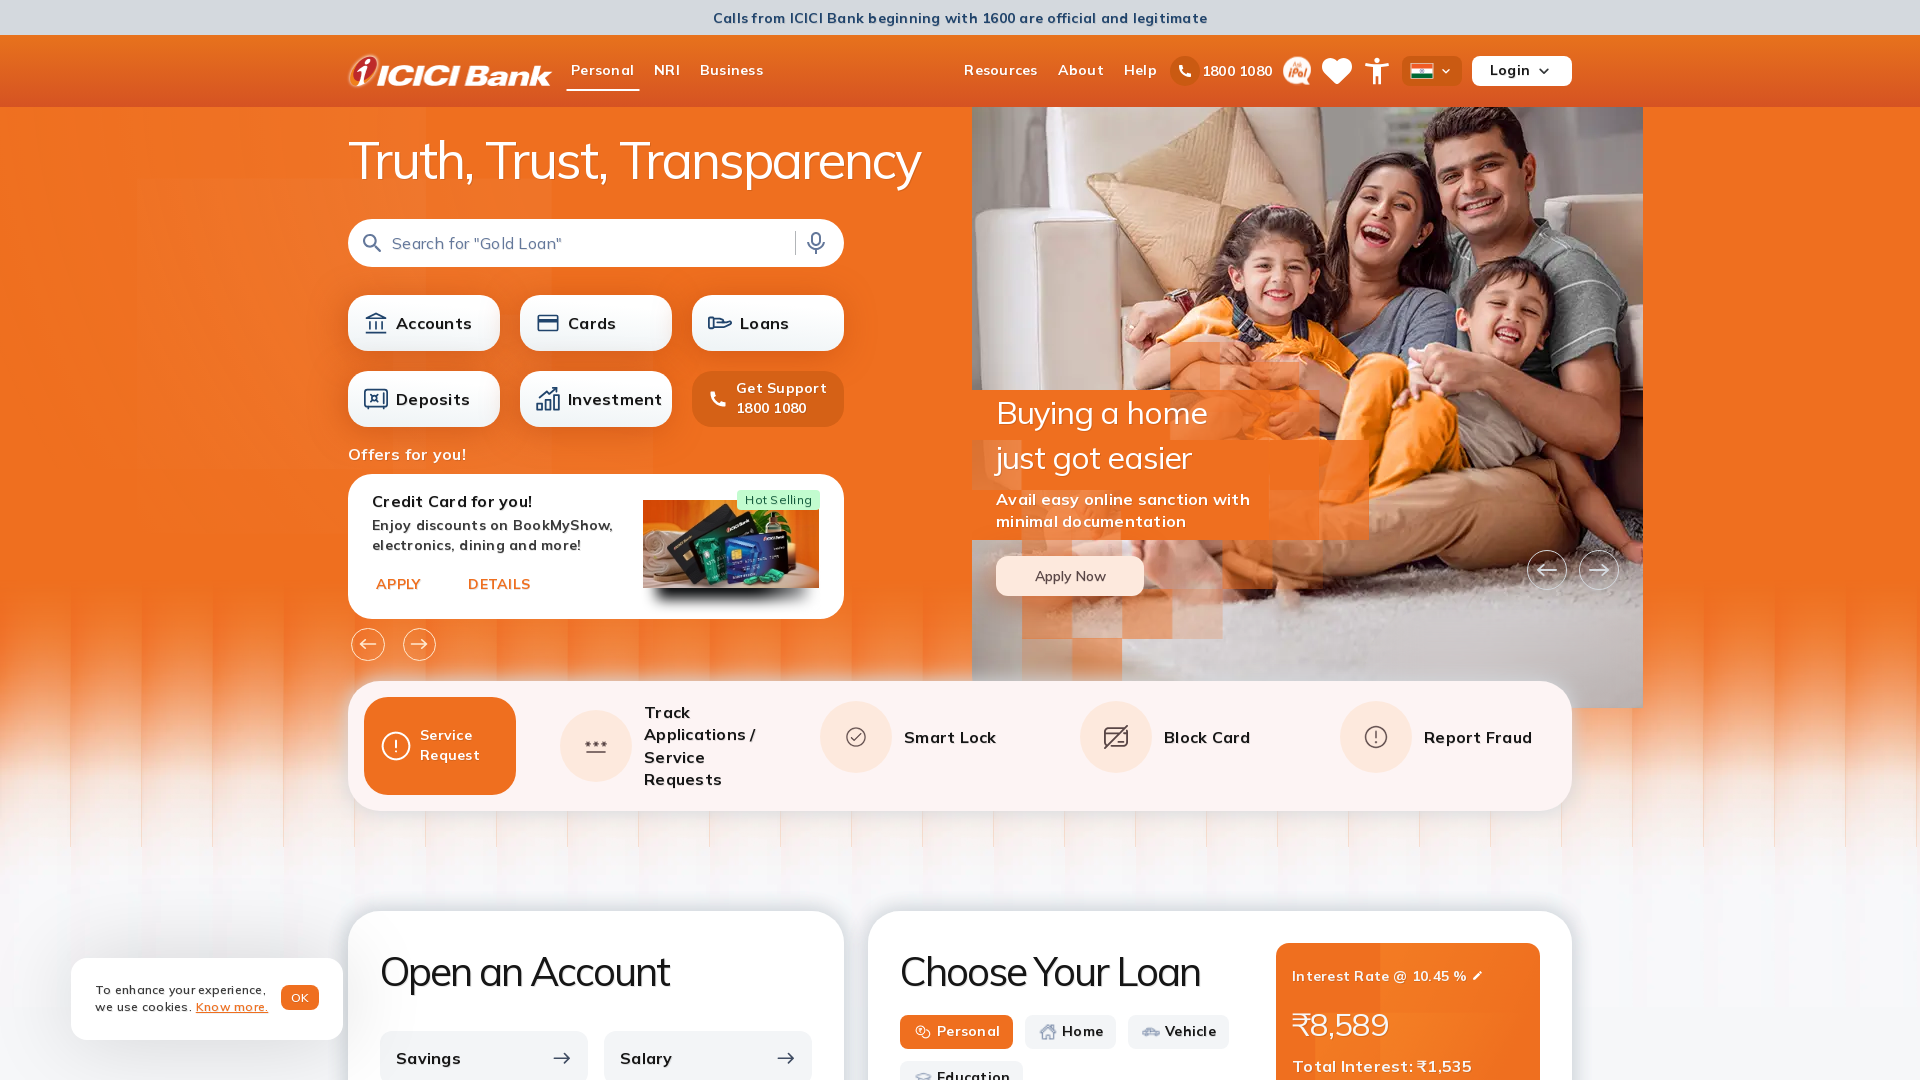